Tests the negative case where user clicks Next without answering a question, verifying an error message is displayed

Starting URL: https://onlinetestpad.com/ru/test/68962-tablica-umnozheniya

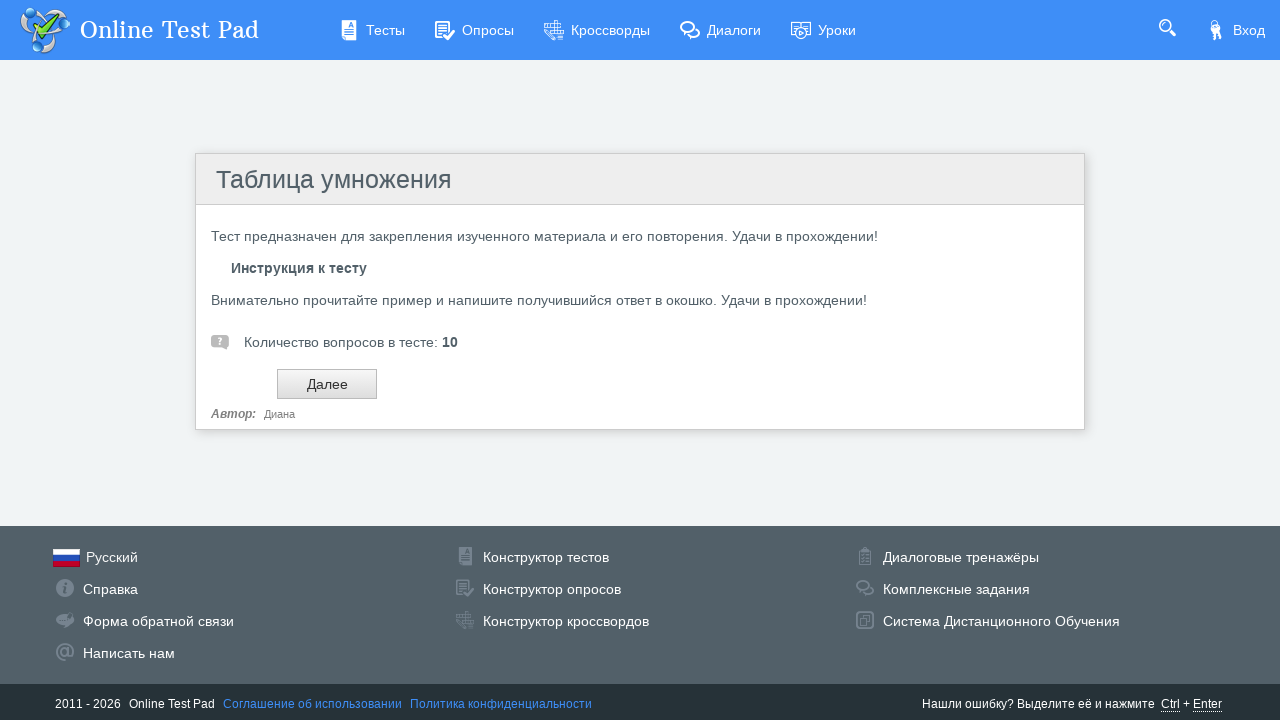

Clicked Next button to start the test at (327, 384) on input#btnNext
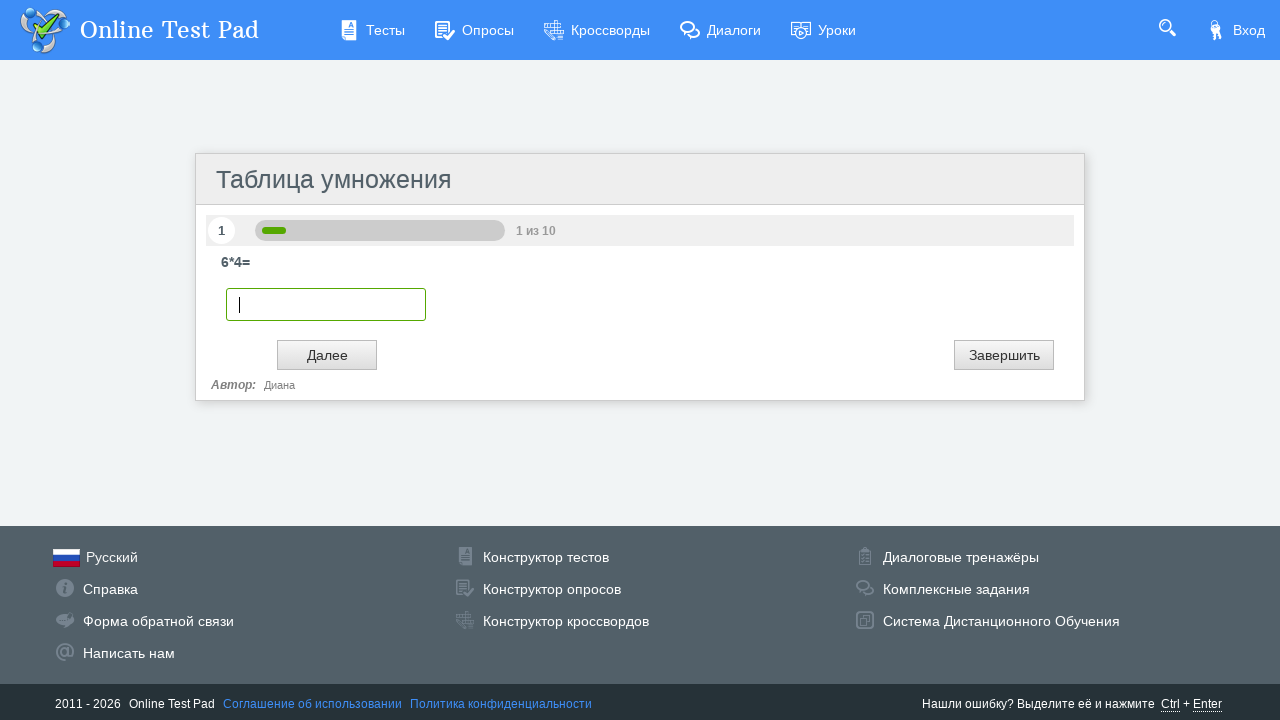

Clicked Next button without answering the question at (327, 355) on input#btnNext
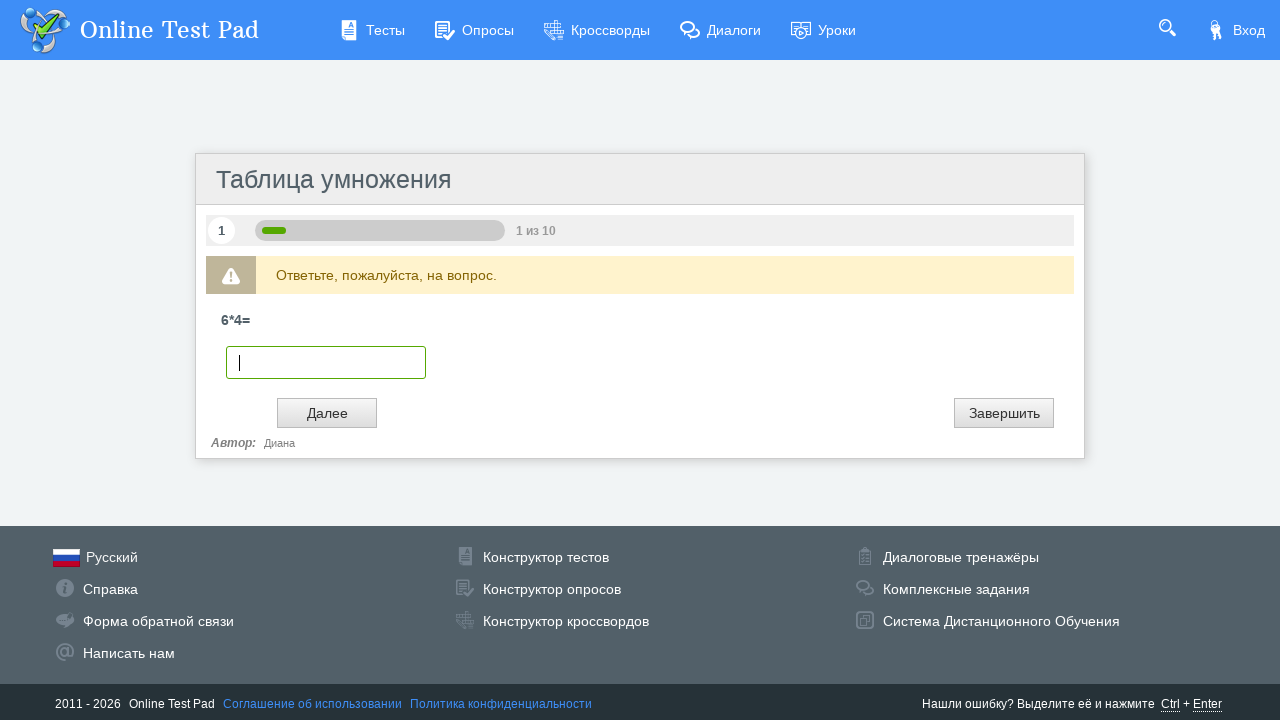

Retrieved alert message text
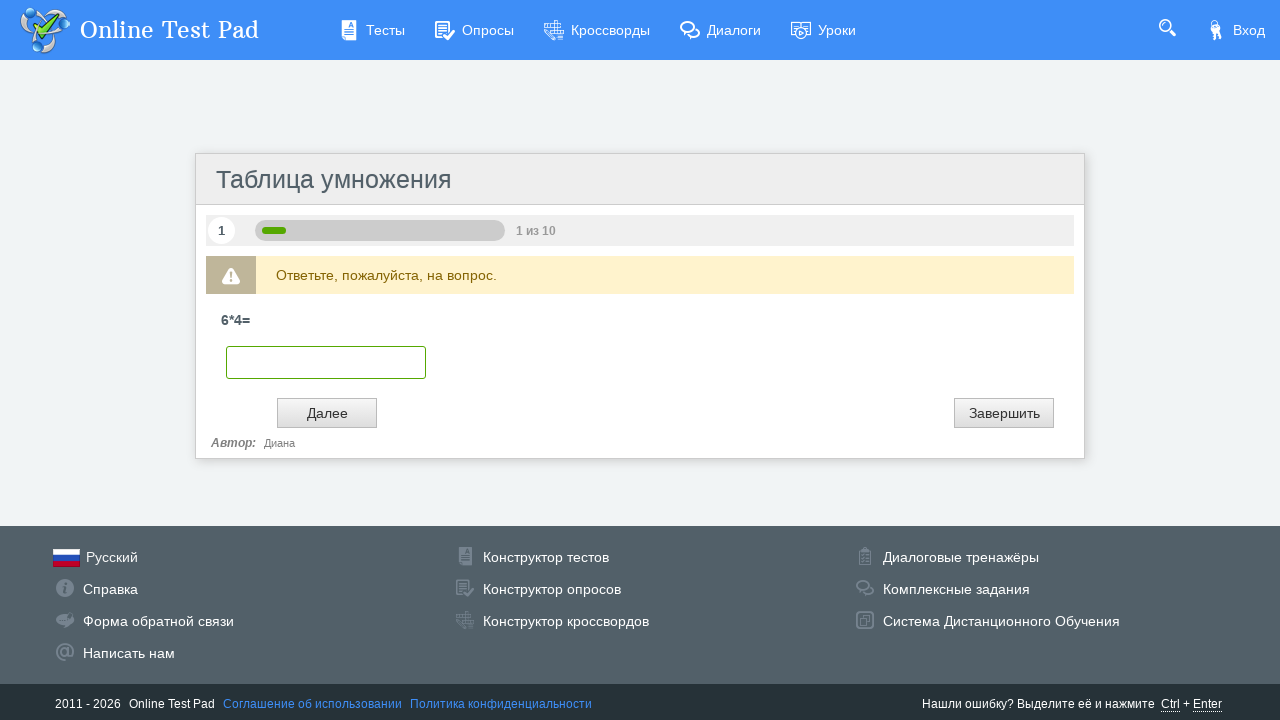

Verified error message 'Ответьте, пожалуйста, на вопрос.' is displayed
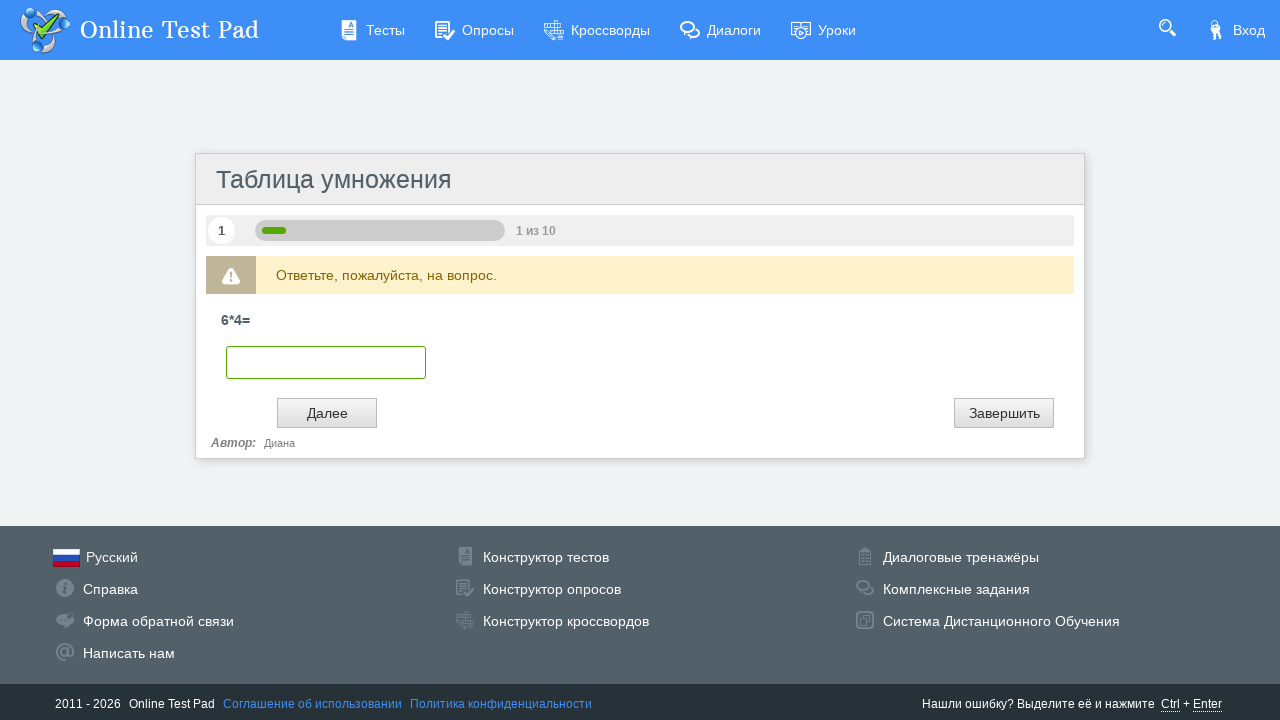

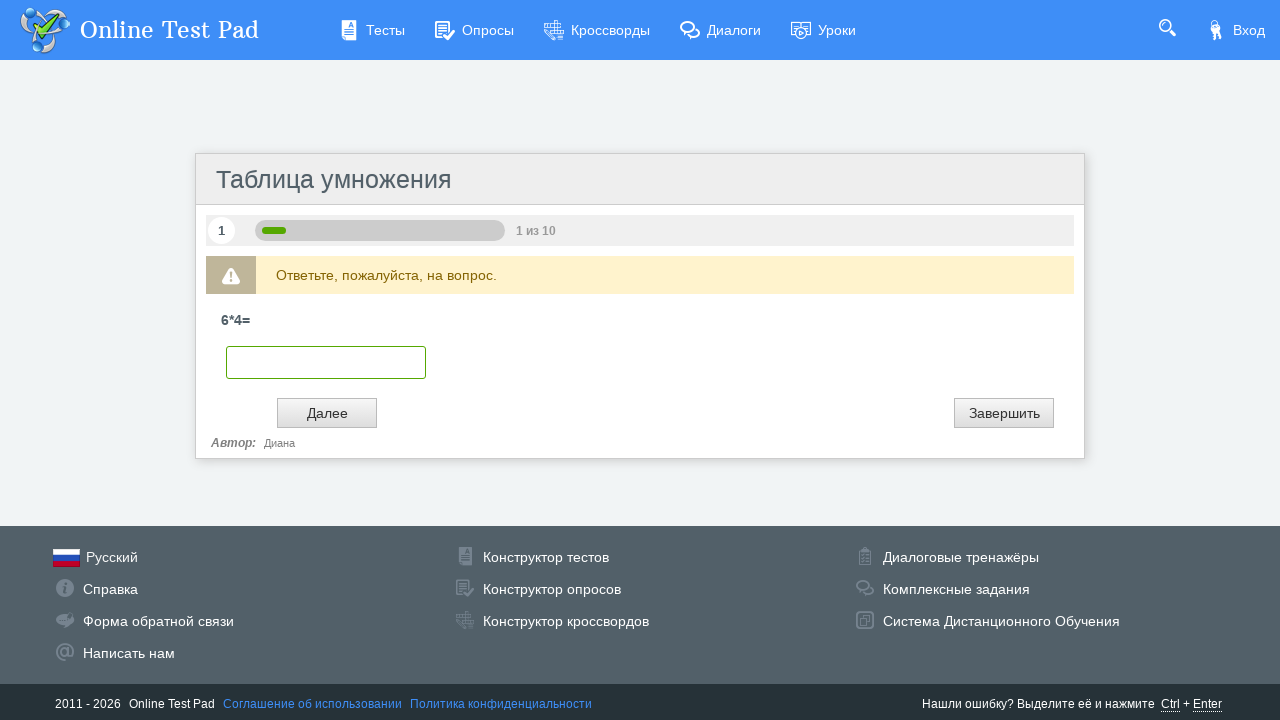